Verifies navigation to the Test Cases page by clicking the Test Cases link from the homepage and confirming the page loads correctly with the expected title.

Starting URL: http://automationexercise.com

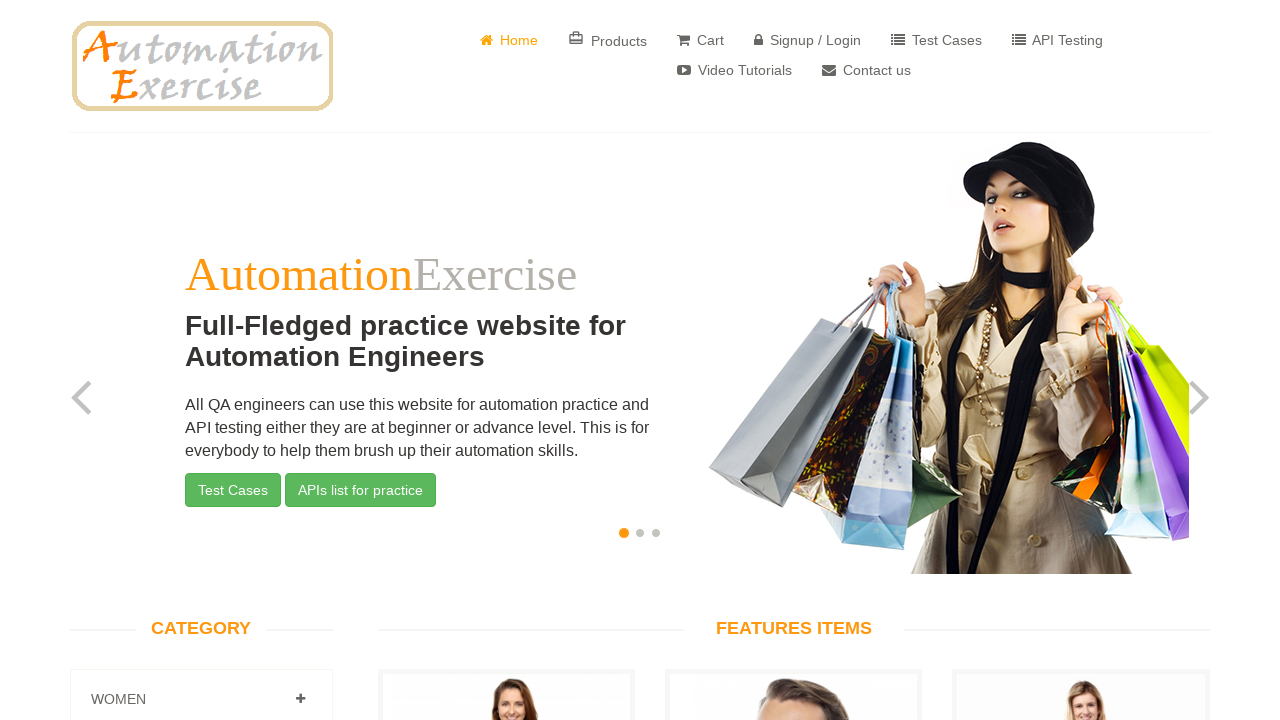

Homepage loaded with features items visible
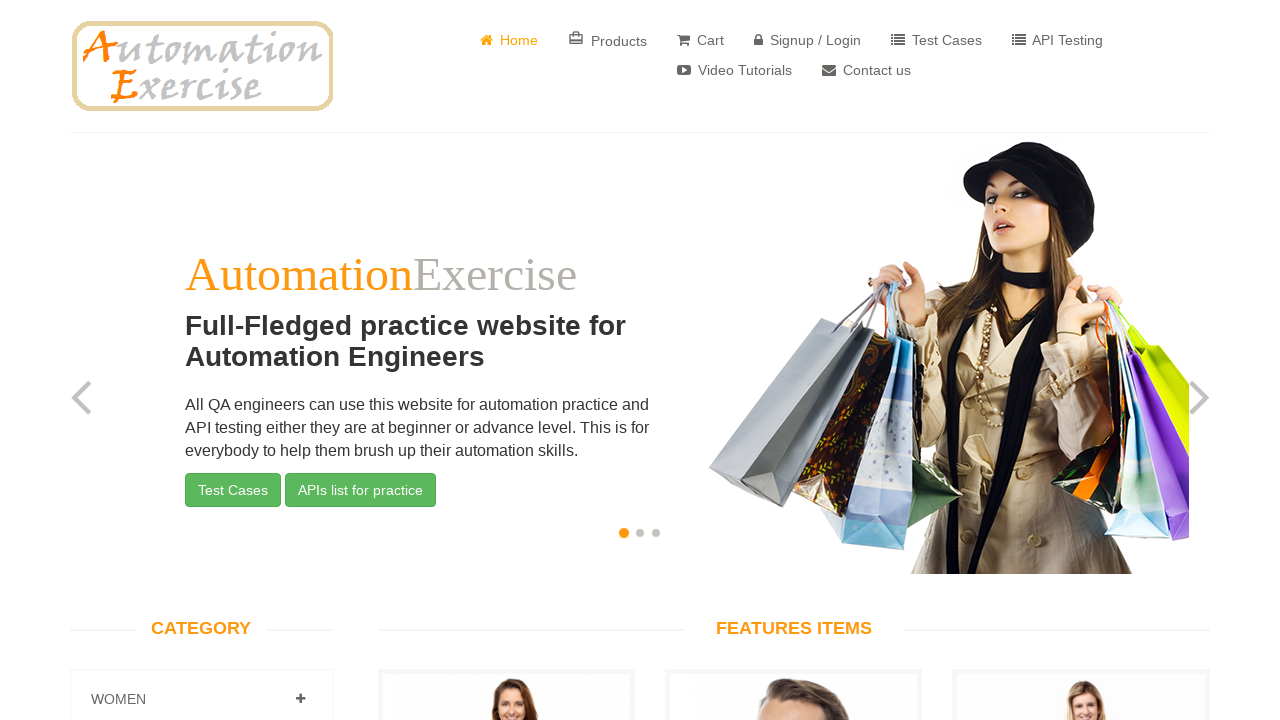

Clicked on Test Cases link at (936, 40) on a[href="/test_cases"]
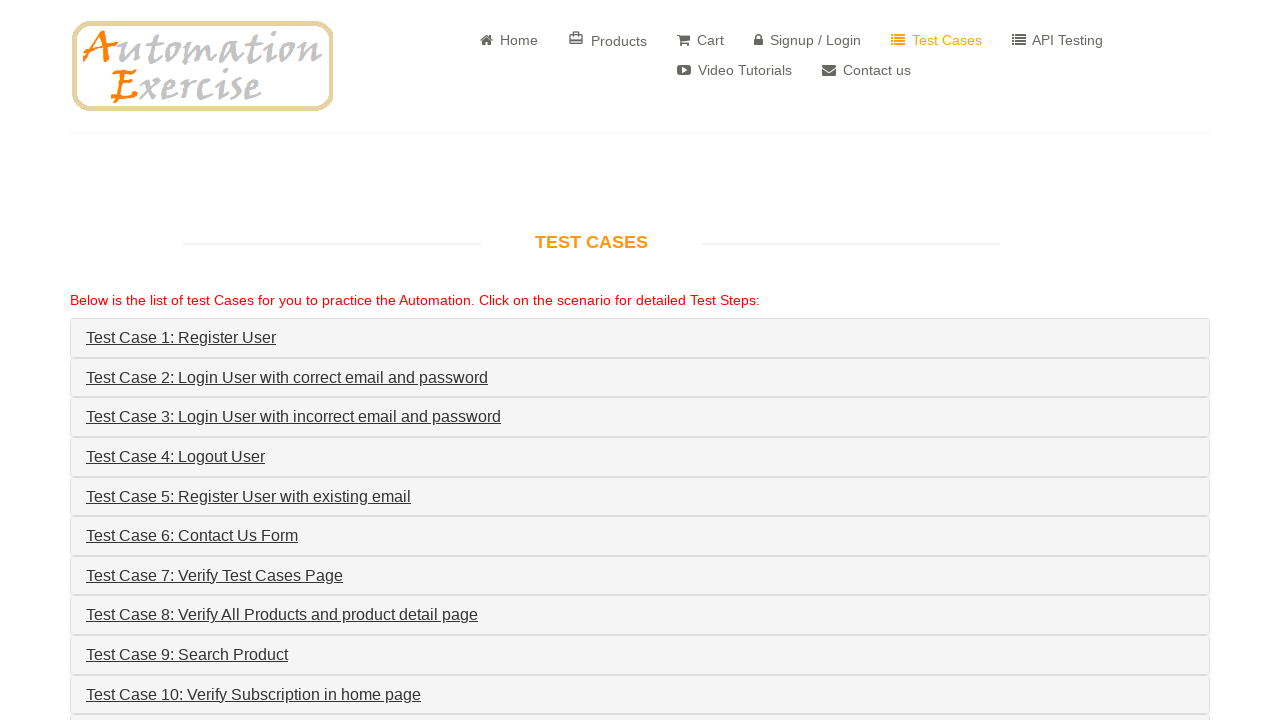

Navigation to Test Cases page completed
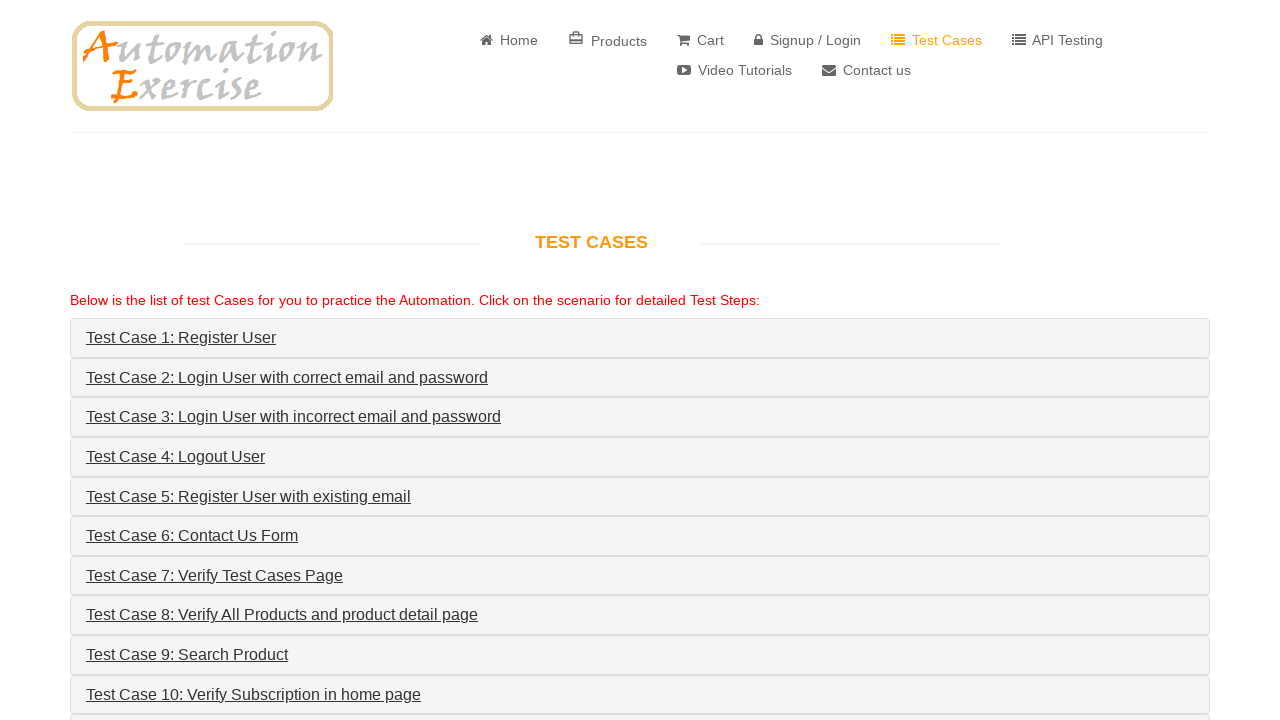

Test Cases page loaded with title visible
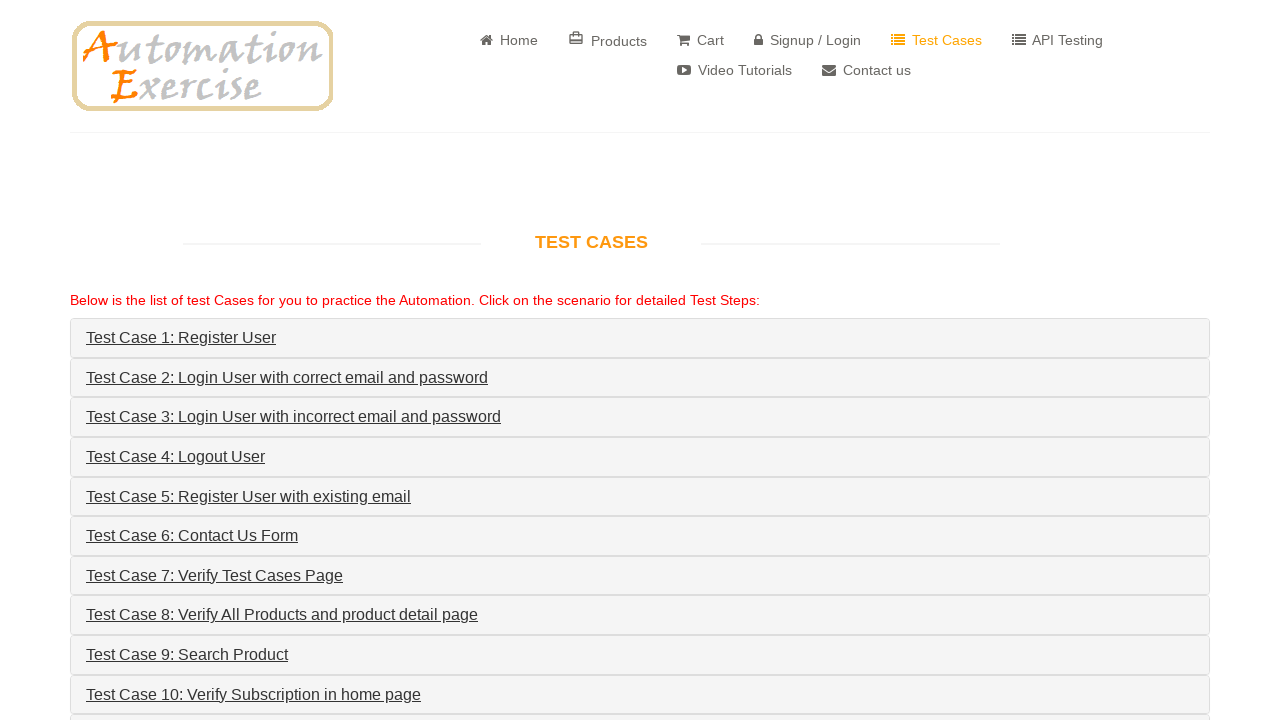

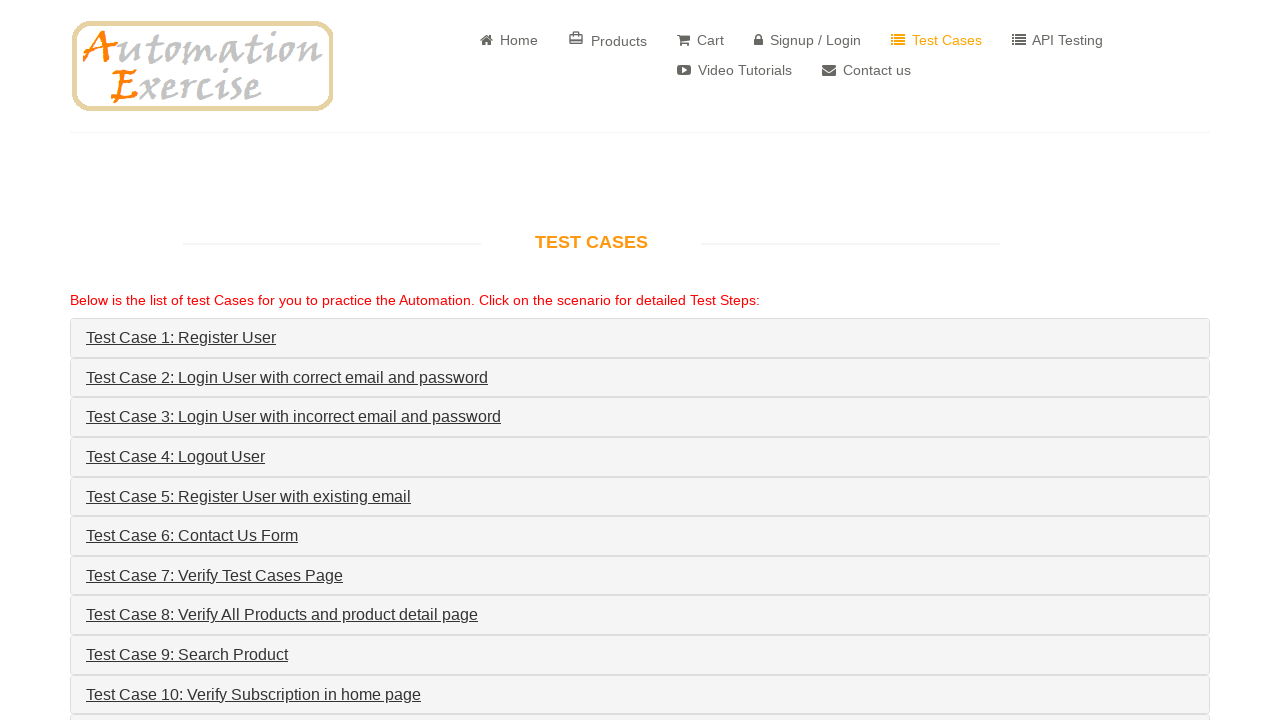